Tests filtering to display only active (incomplete) items by clicking the Active link.

Starting URL: https://demo.playwright.dev/todomvc

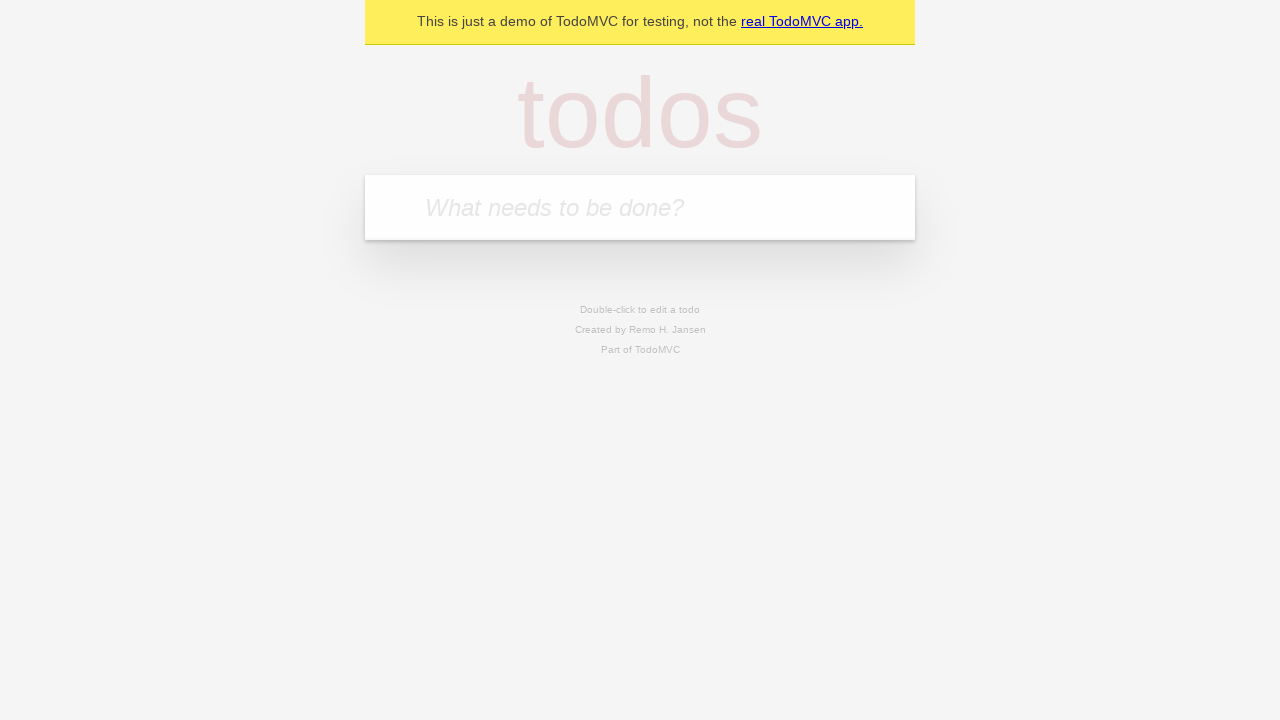

Filled todo input with 'buy some cheese' on internal:attr=[placeholder="What needs to be done?"i]
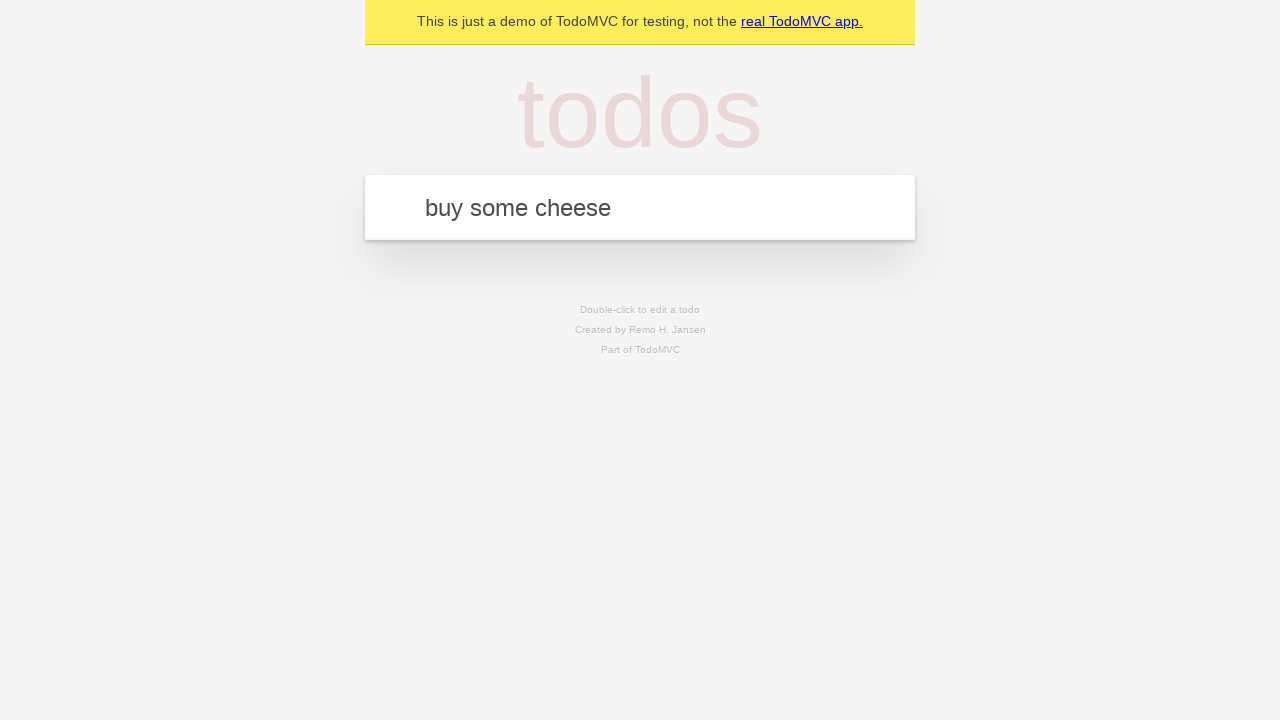

Pressed Enter to add first todo on internal:attr=[placeholder="What needs to be done?"i]
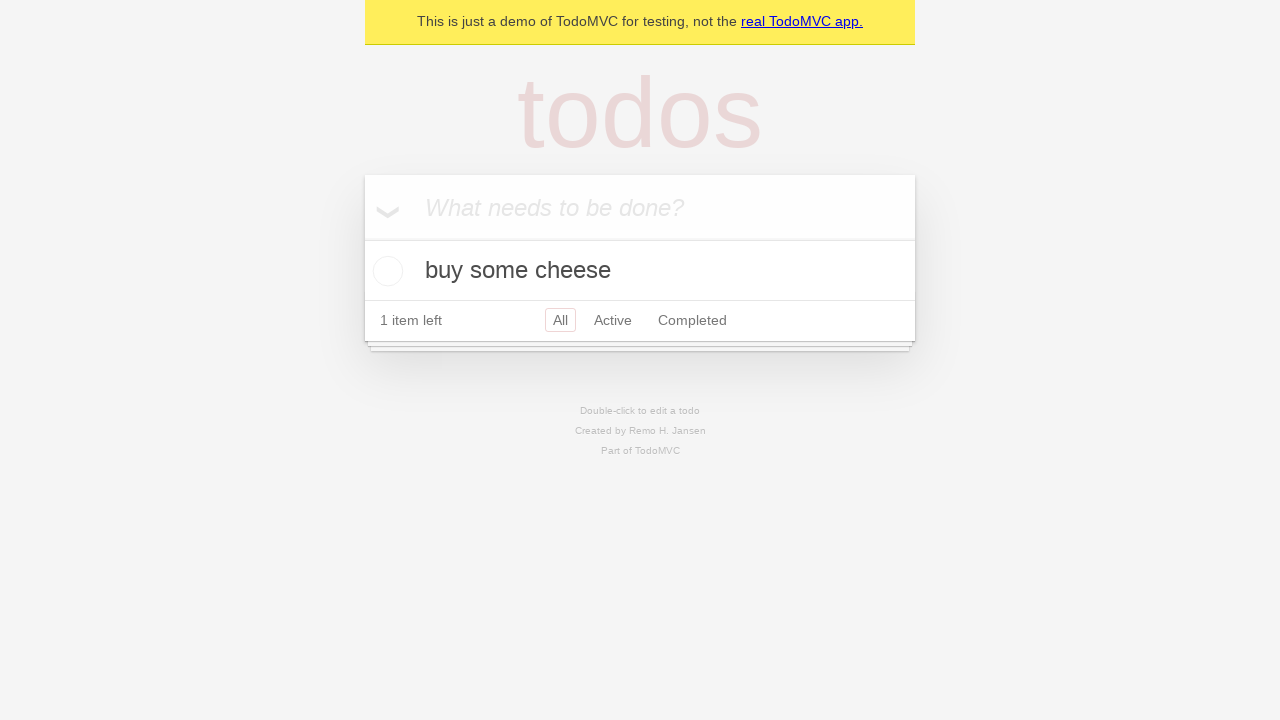

Filled todo input with 'feed the cat' on internal:attr=[placeholder="What needs to be done?"i]
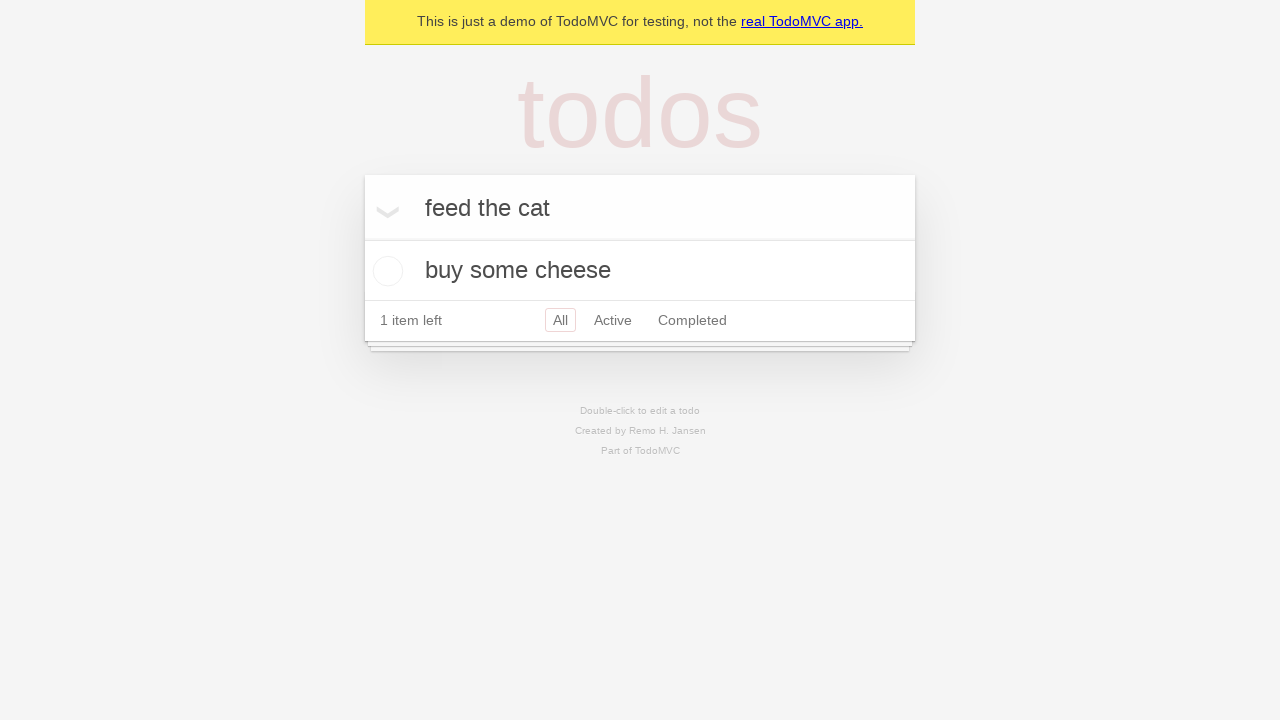

Pressed Enter to add second todo on internal:attr=[placeholder="What needs to be done?"i]
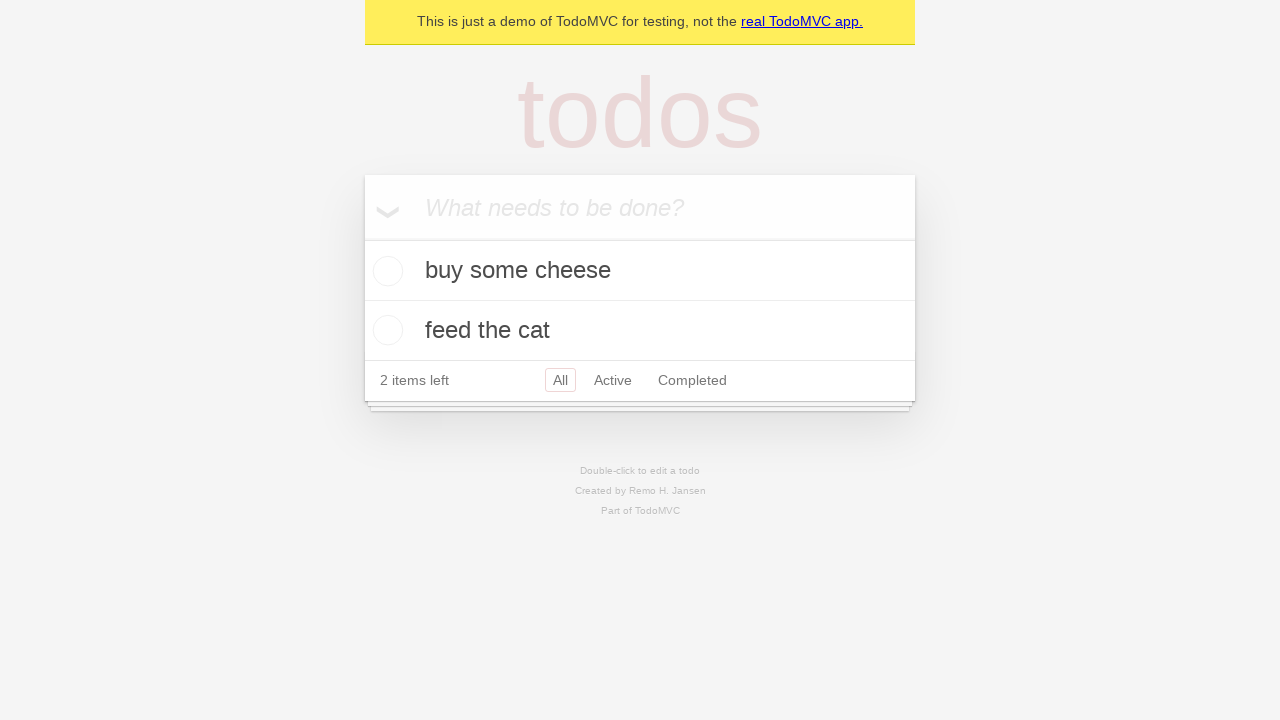

Filled todo input with 'book a doctors appointment' on internal:attr=[placeholder="What needs to be done?"i]
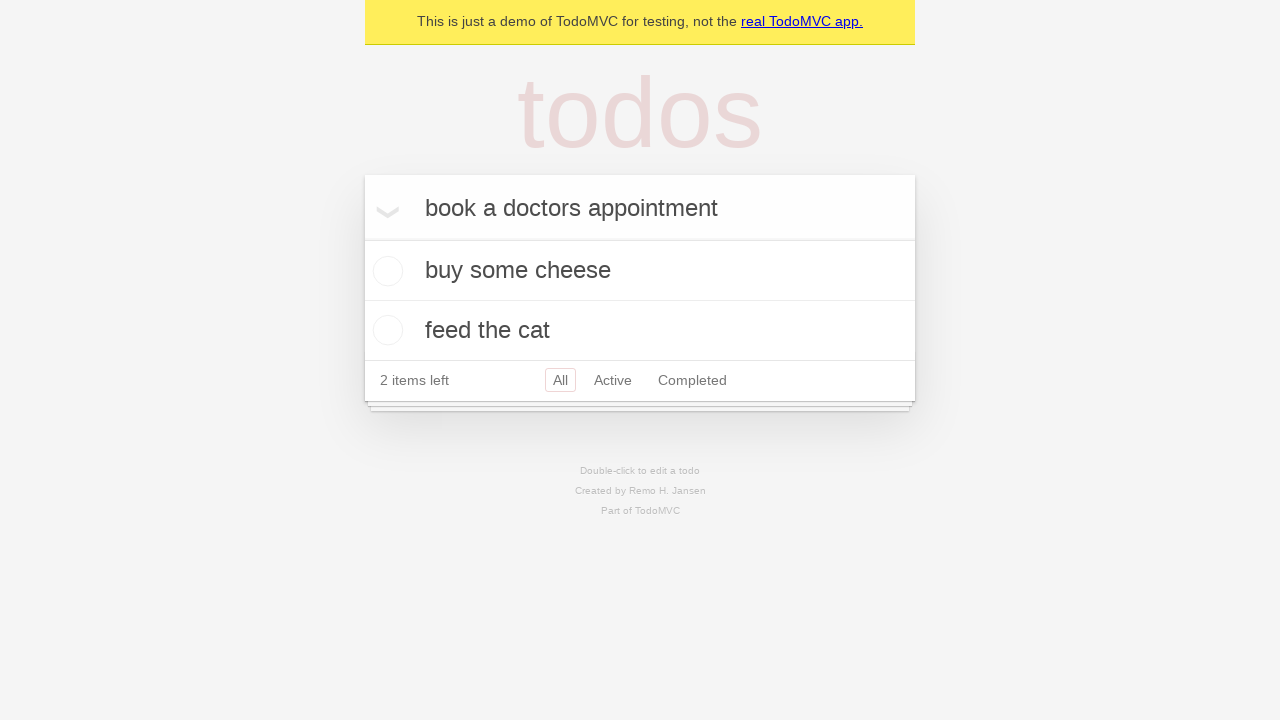

Pressed Enter to add third todo on internal:attr=[placeholder="What needs to be done?"i]
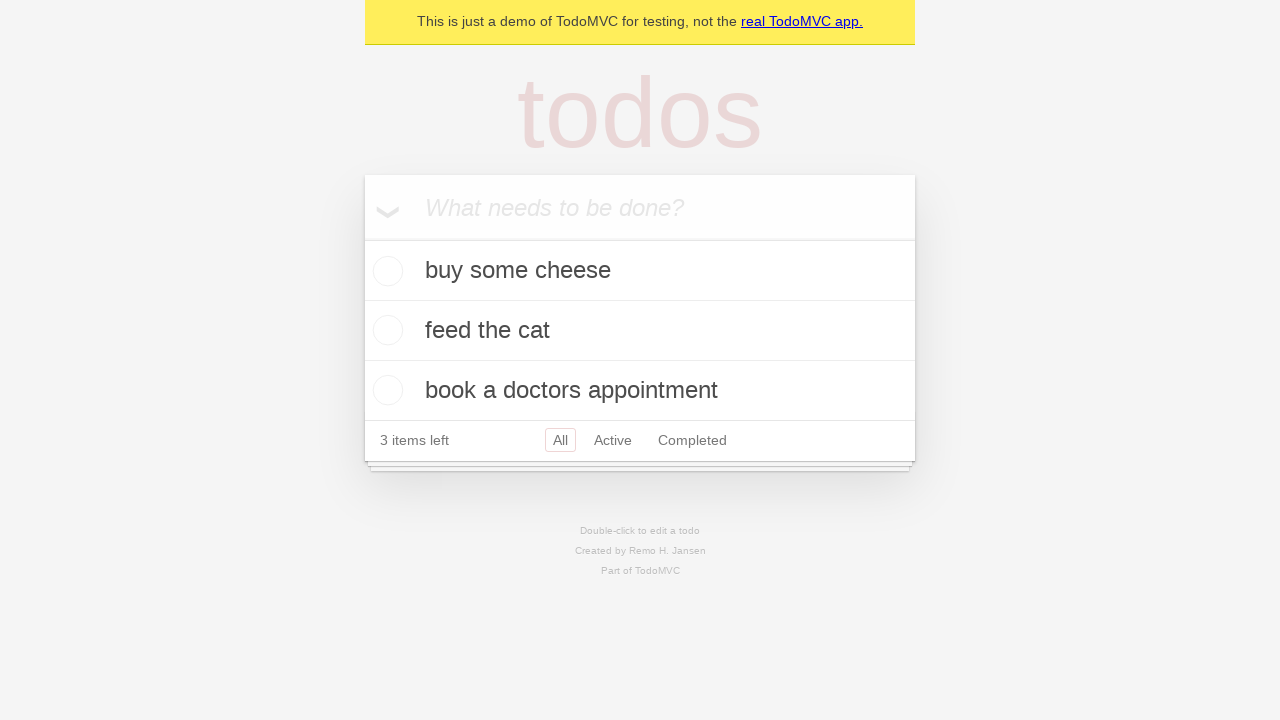

Checked the second todo item (feed the cat) at (385, 330) on internal:testid=[data-testid="todo-item"s] >> nth=1 >> internal:role=checkbox
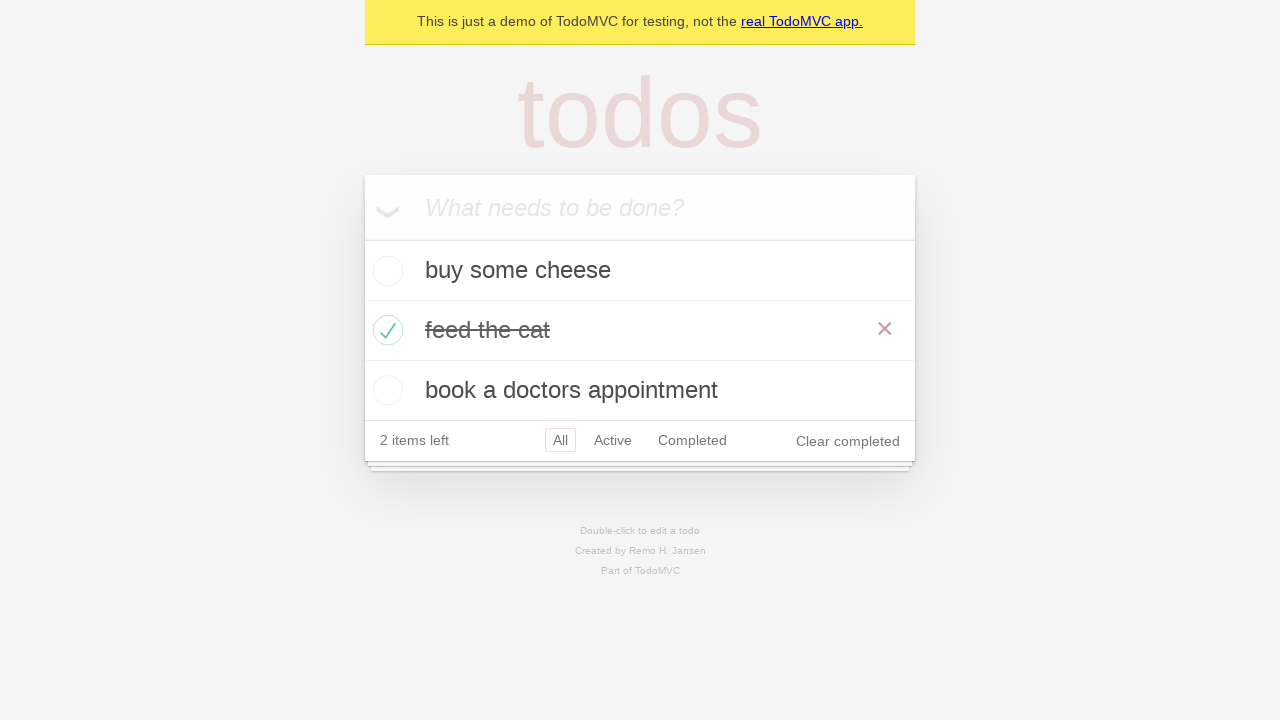

Clicked Active filter to display only incomplete items at (613, 440) on internal:role=link[name="Active"i]
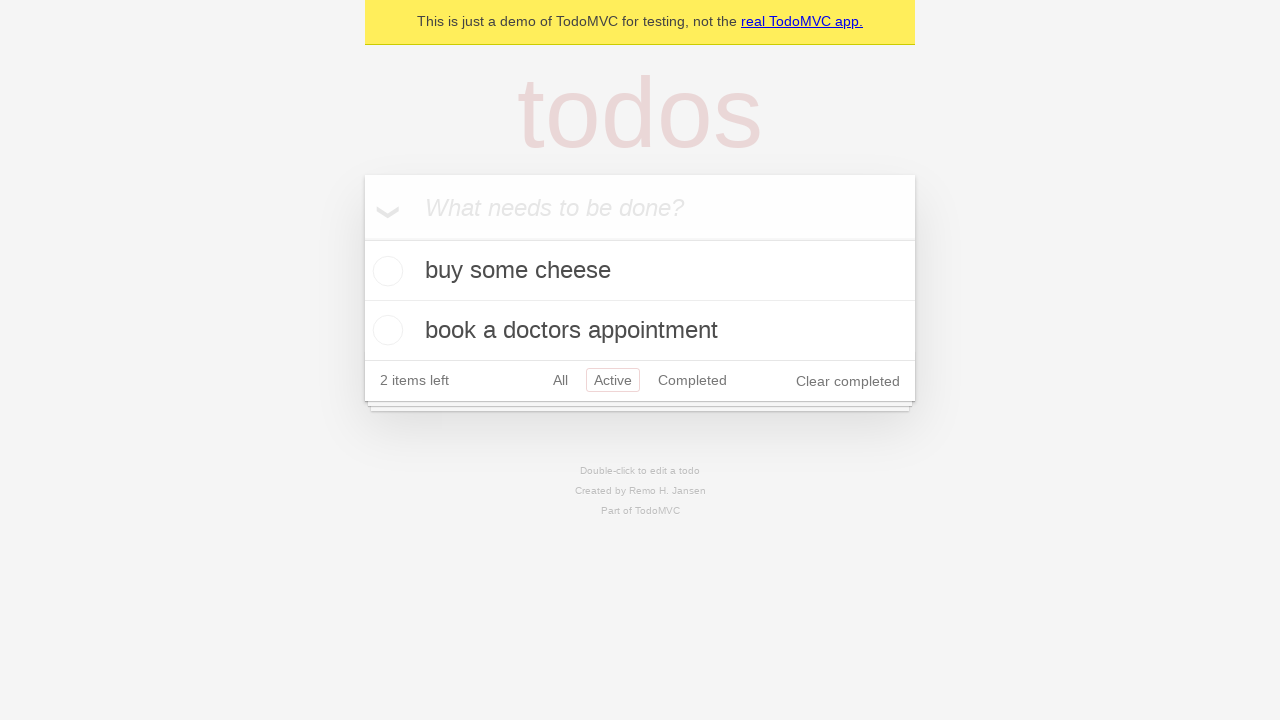

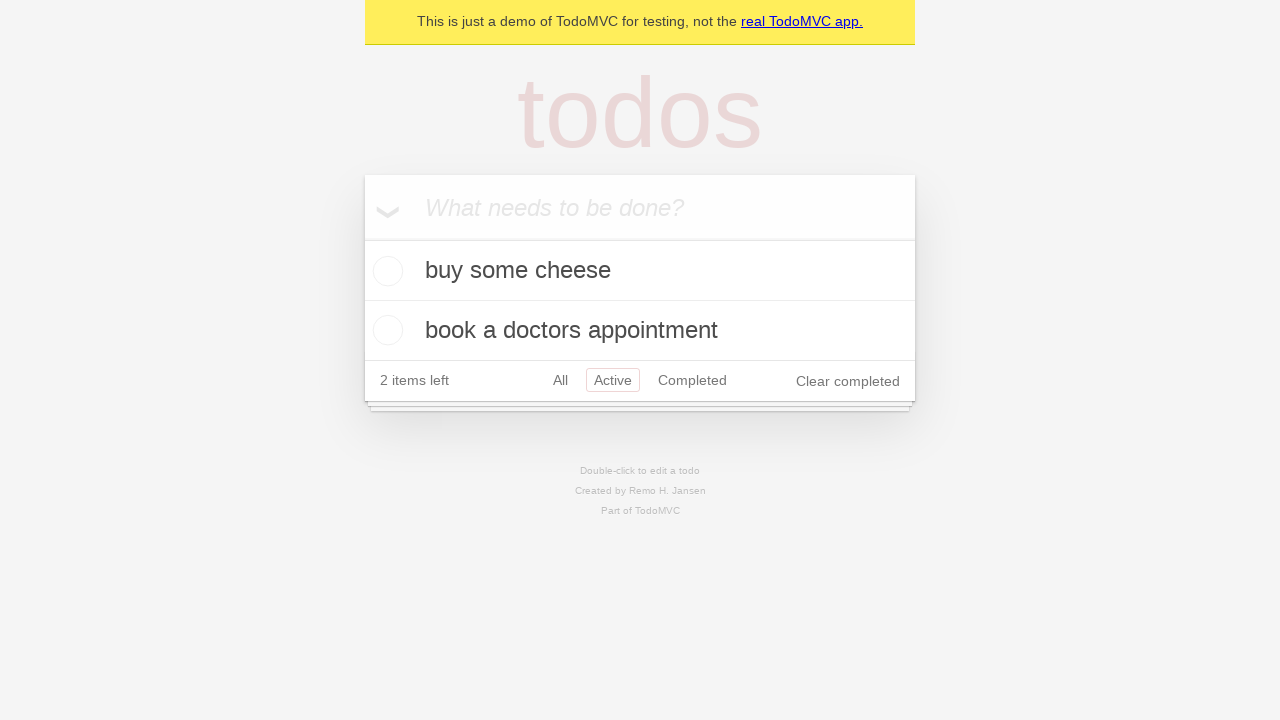